Tests menu navigation by hovering over menu items to reveal and interact with sub-menu options

Starting URL: https://demoqa.com/menu/

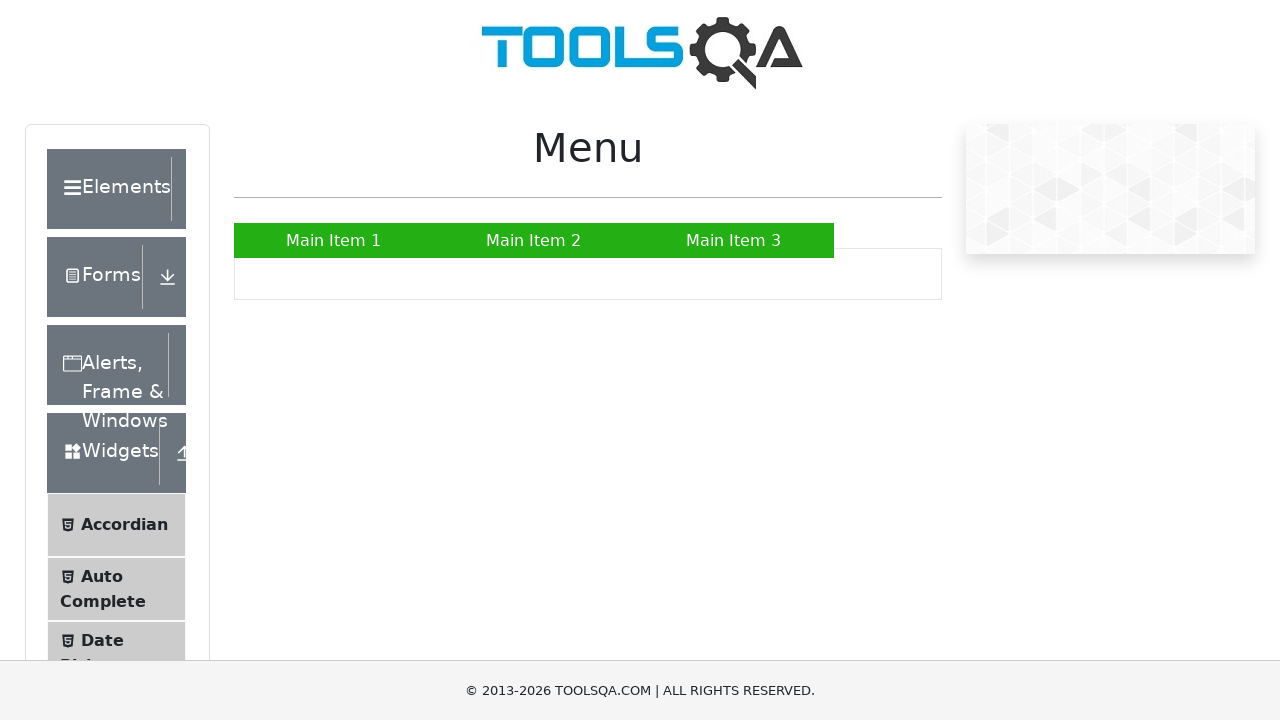

Hovered over main menu item '2' to reveal submenu at (534, 240) on xpath=.//ul[@id='nav']/li/a[contains(text(),'2')]
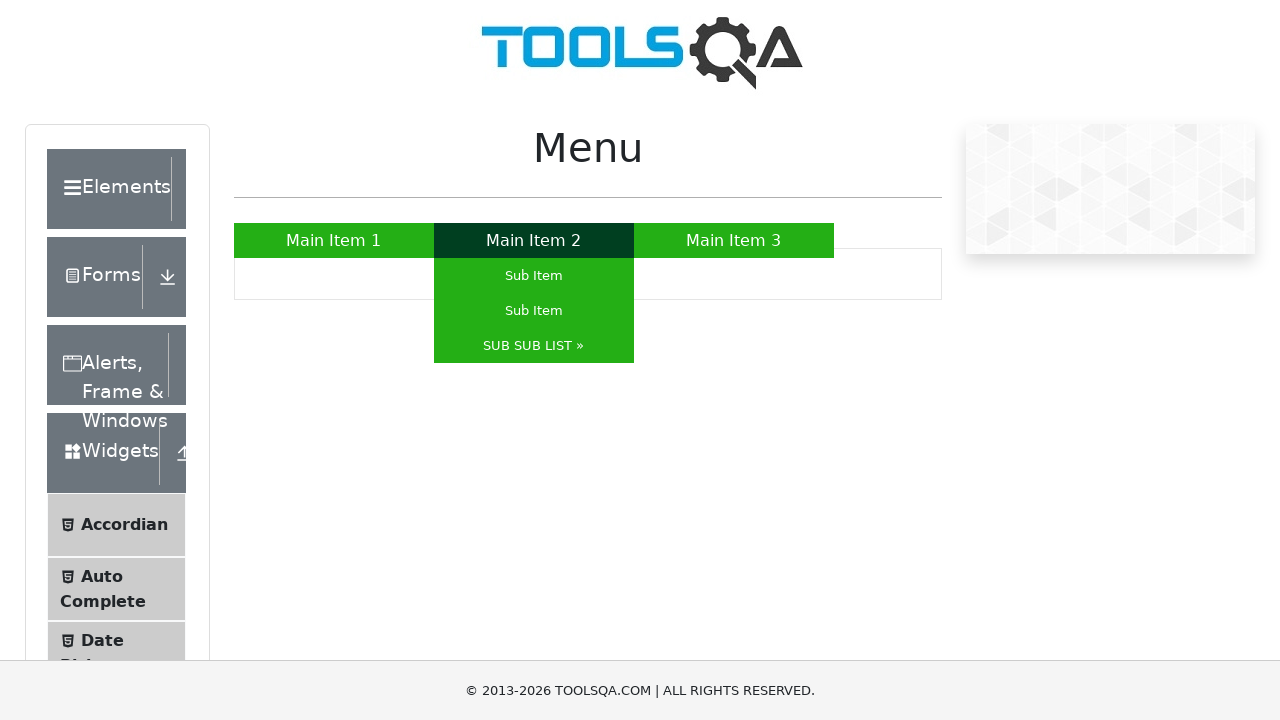

Hovered over sub-menu item 'SUB SUB' to reveal nested submenu at (534, 346) on xpath=.//ul[@id='nav']/li/ul/li/a[contains(text(),'SUB SUB')]
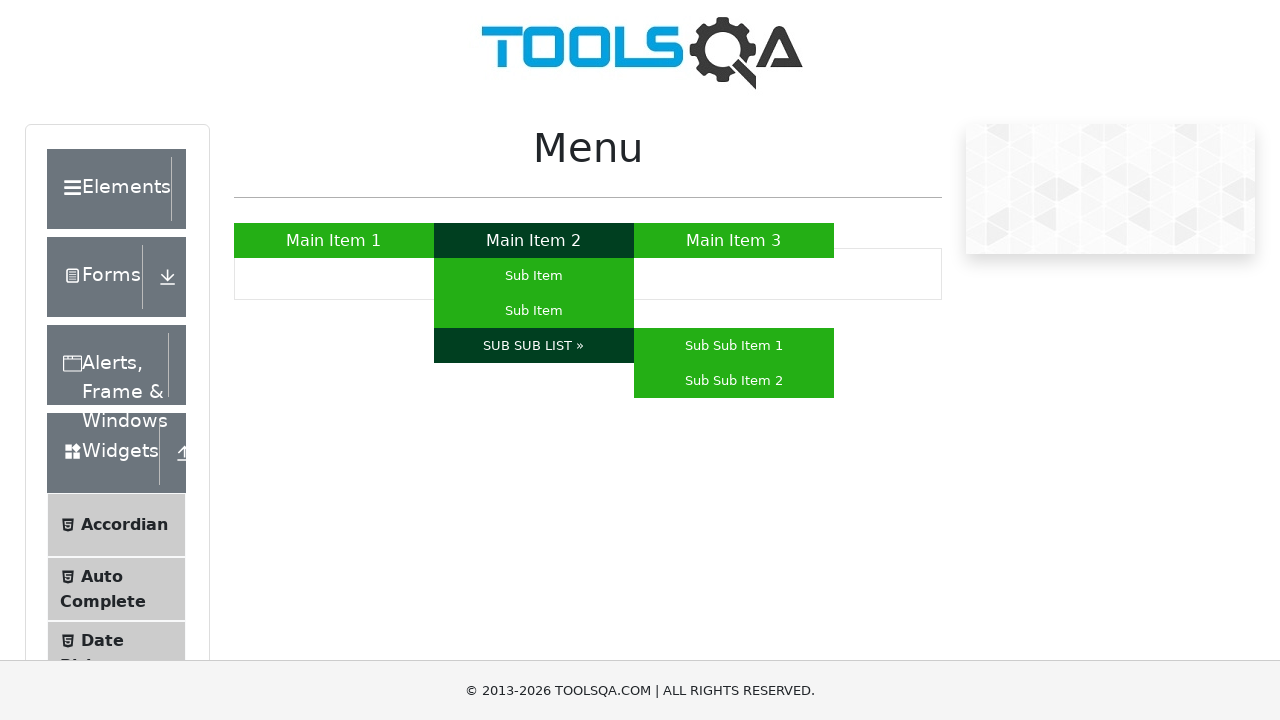

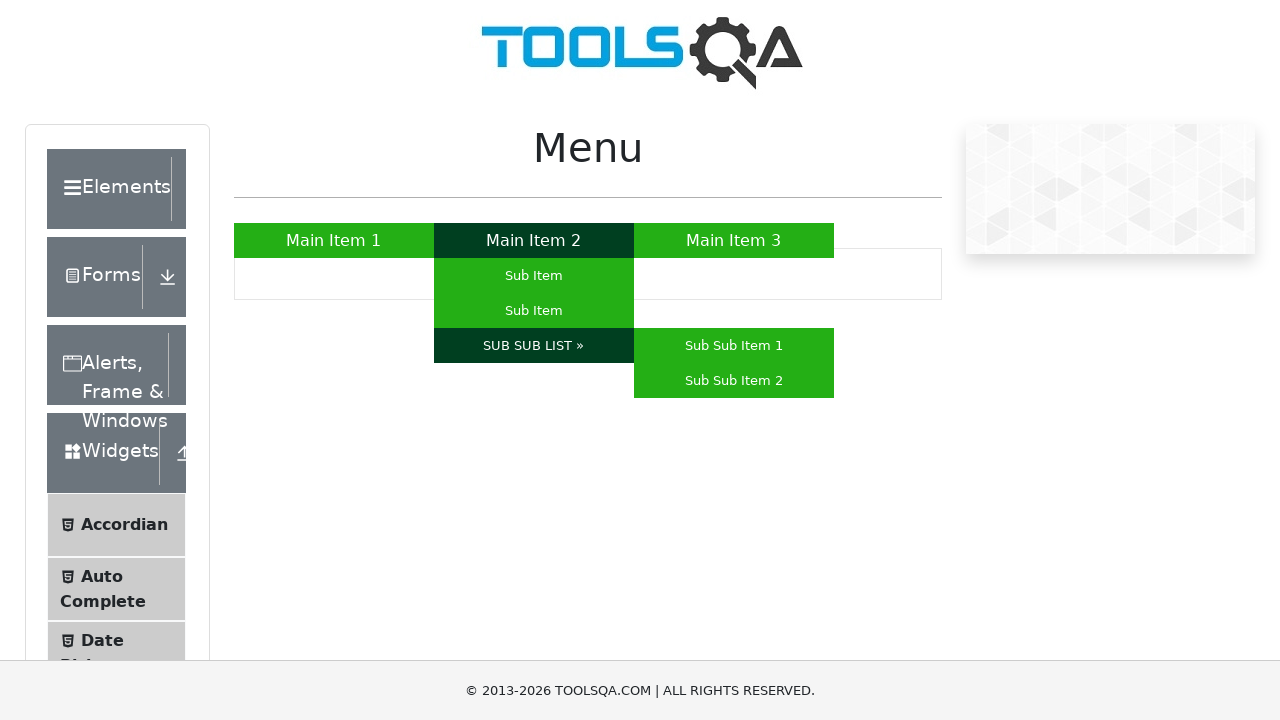